Tests adding a new record to the web table on DemoQA by filling in first name, last name, email, age, salary, and department fields.

Starting URL: https://demoqa.com

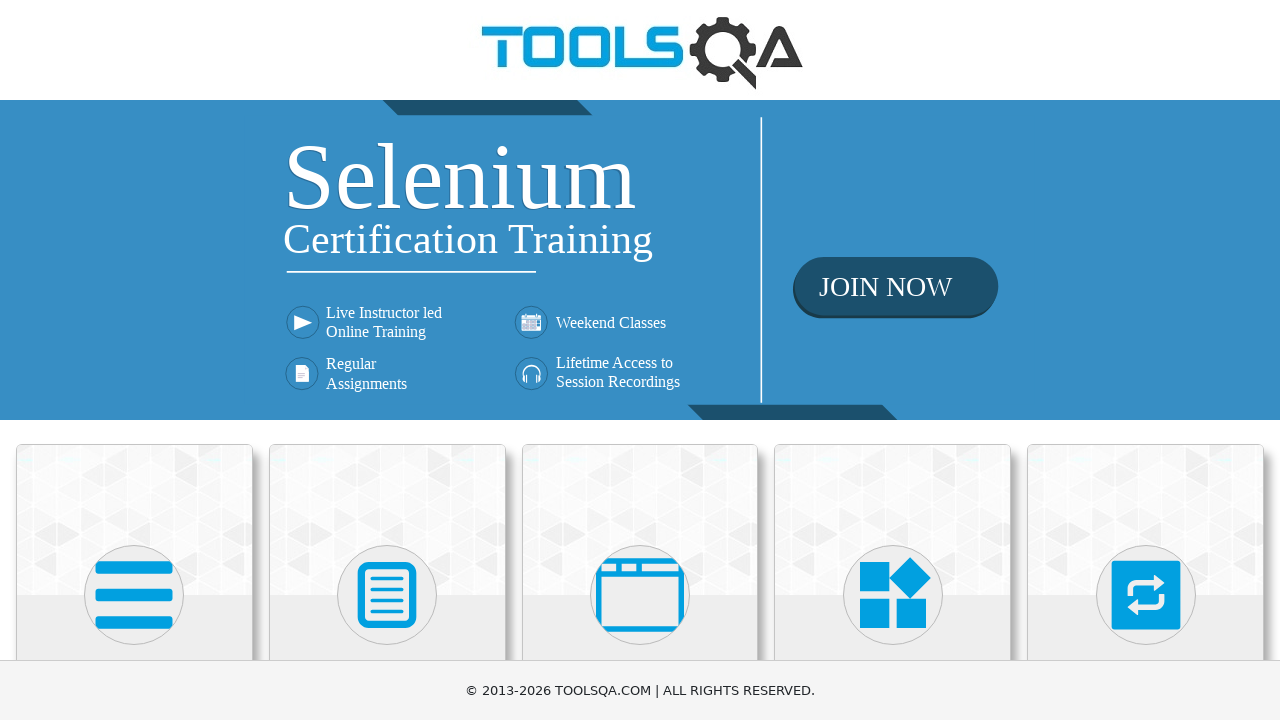

Clicked on the first card (Elements) at (134, 520) on .card.mt-4.top-card >> nth=0
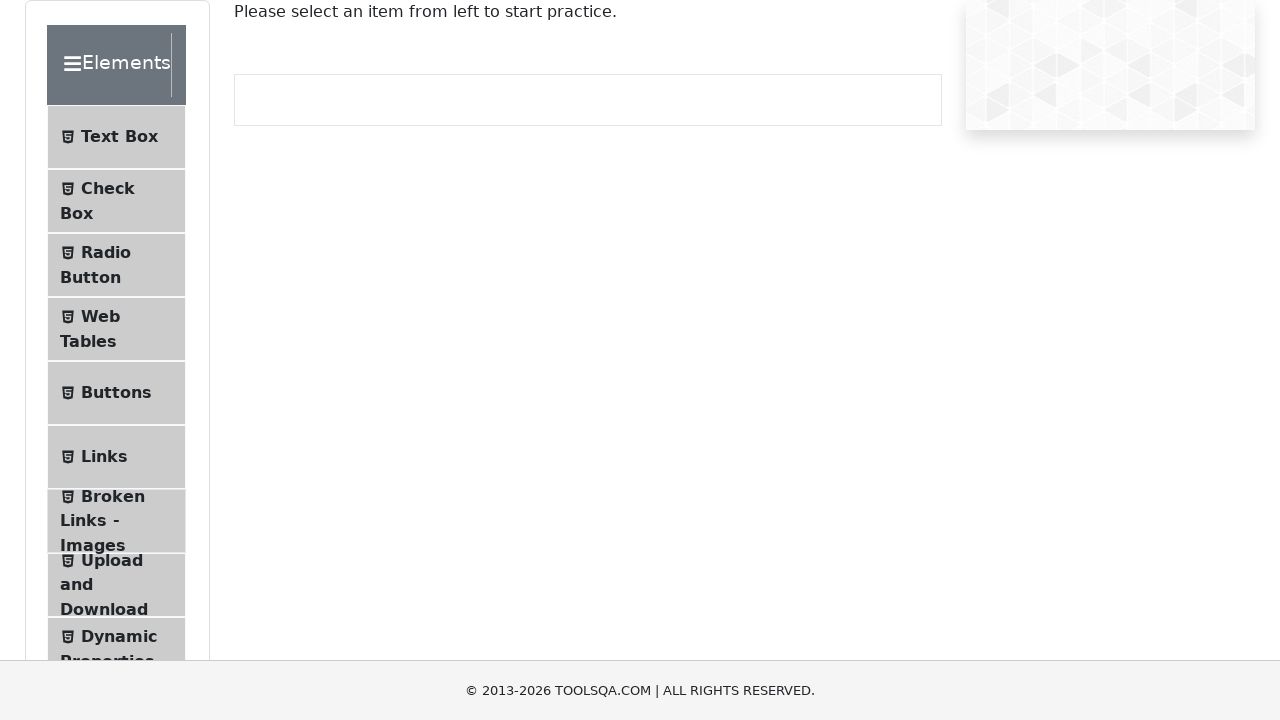

Clicked on Web Tables menu item at (116, 329) on #item-3
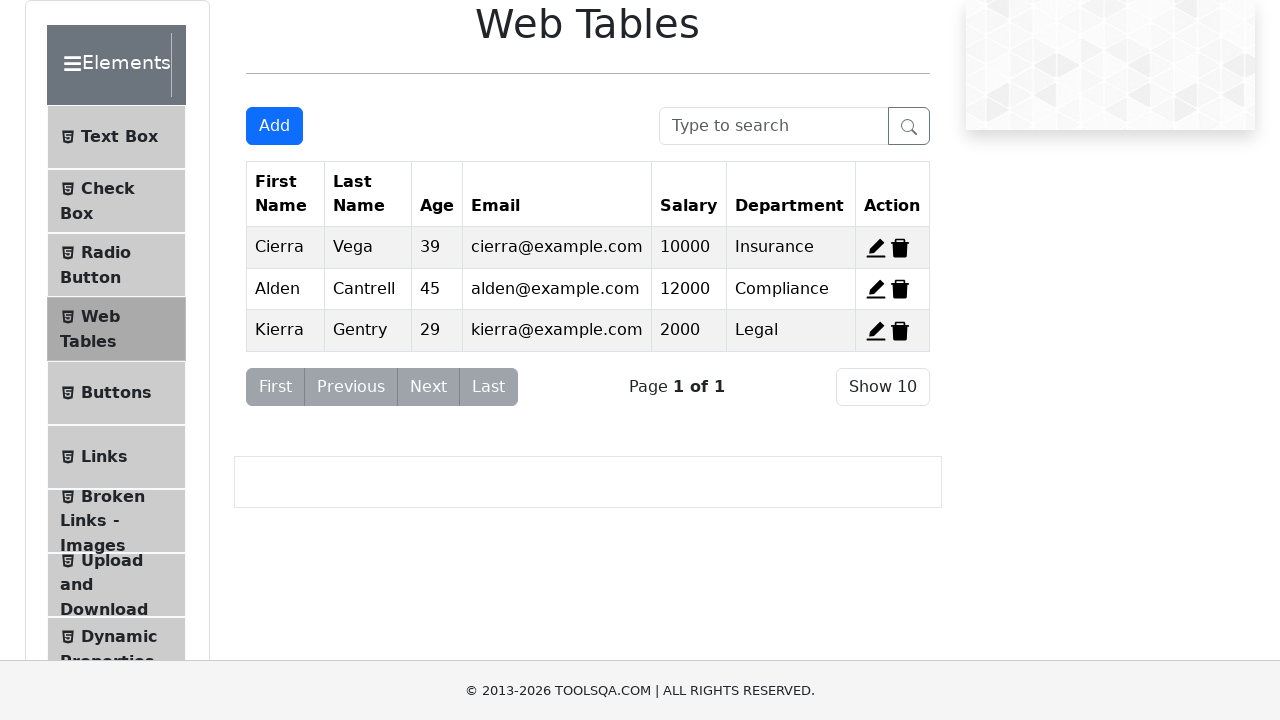

Clicked Add button to open new record form at (274, 126) on #addNewRecordButton
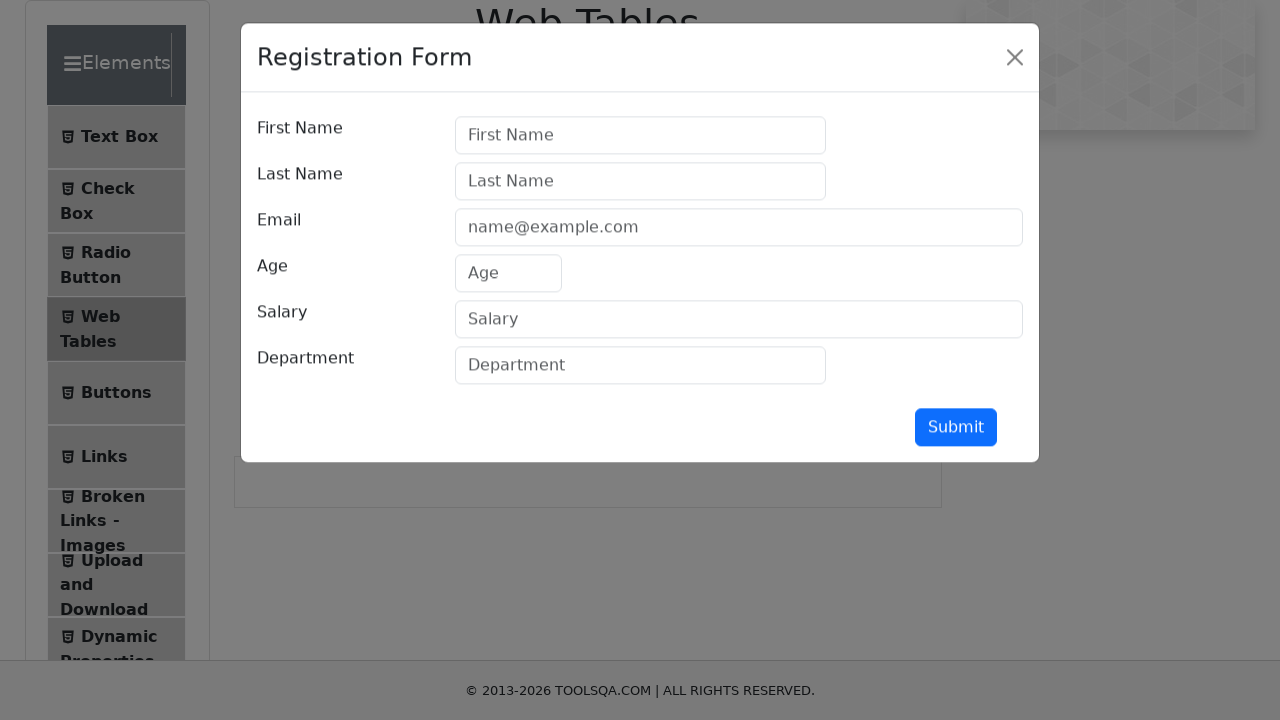

Filled in first name as 'Michael' on #firstName
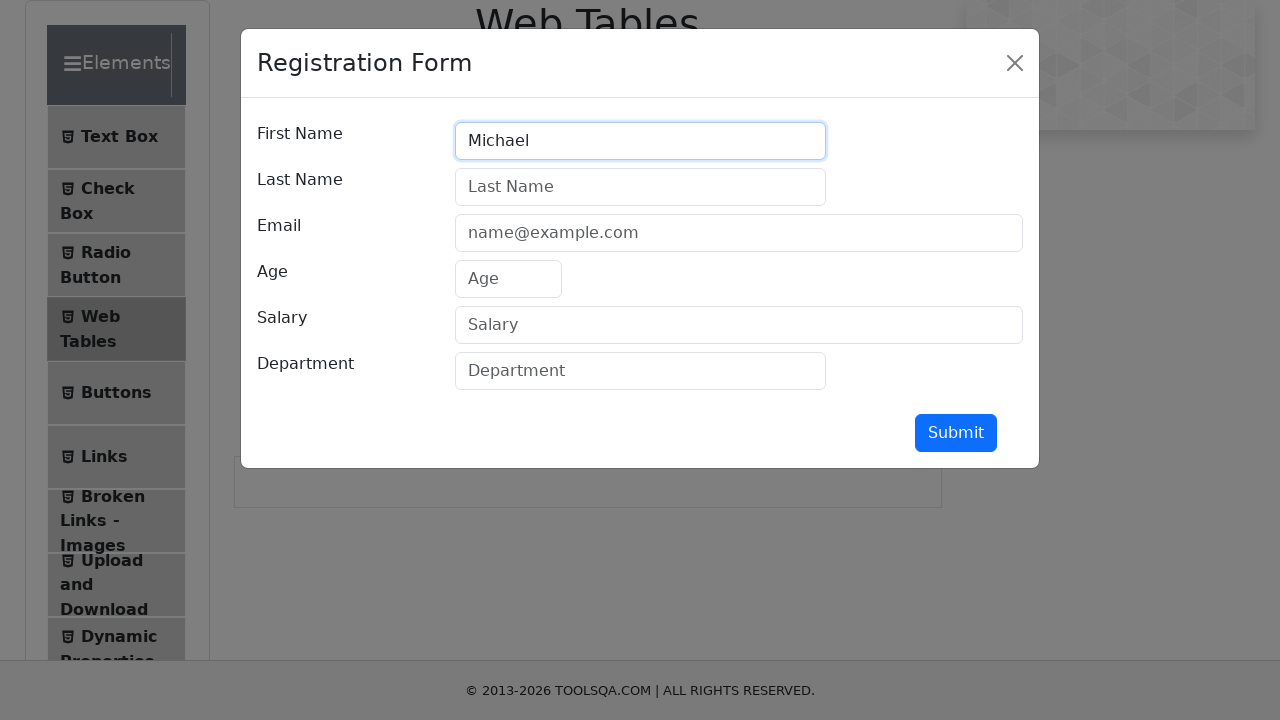

Filled in last name as 'Johnson' on #lastName
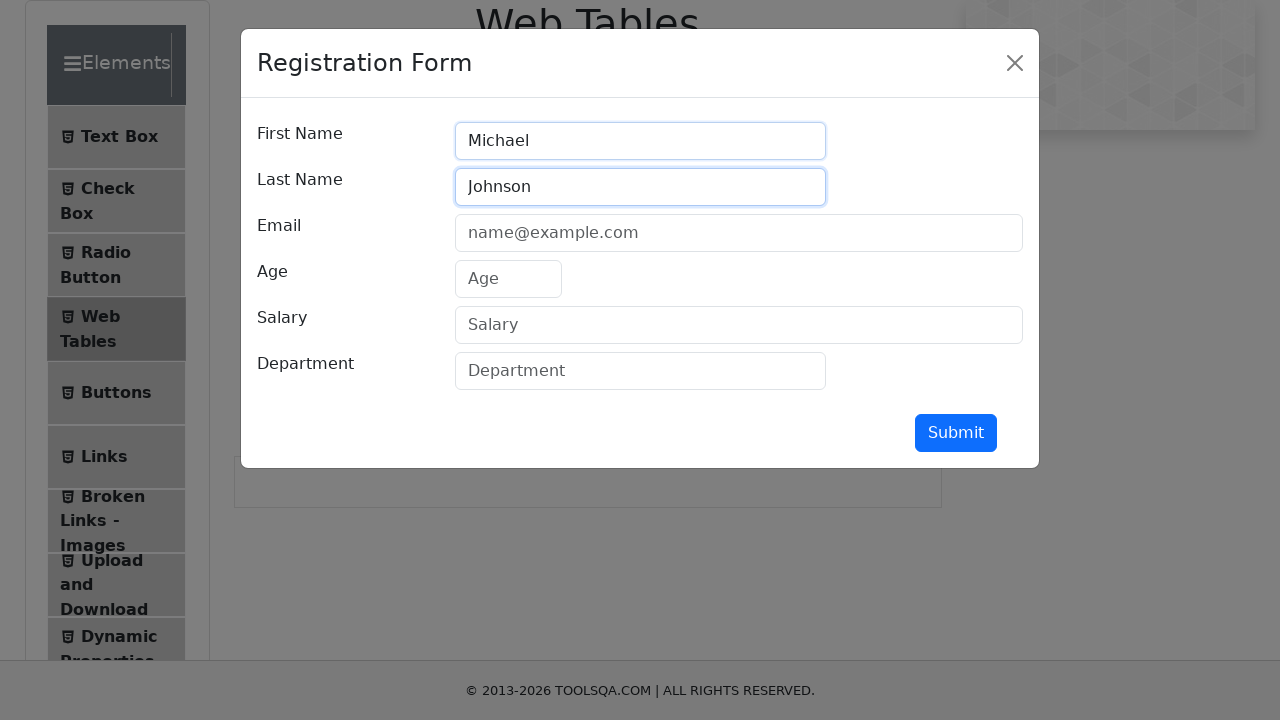

Filled in email as 'michael.johnson@example.com' on #userEmail
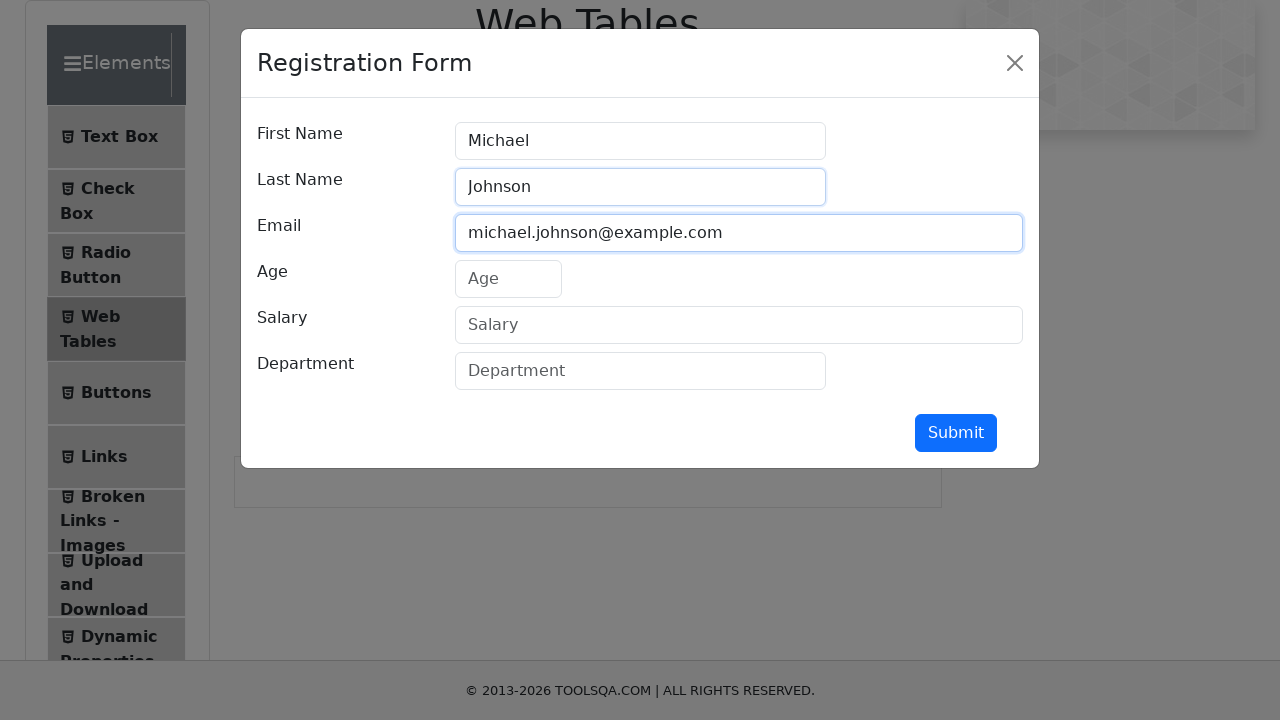

Filled in age as '35' on #age
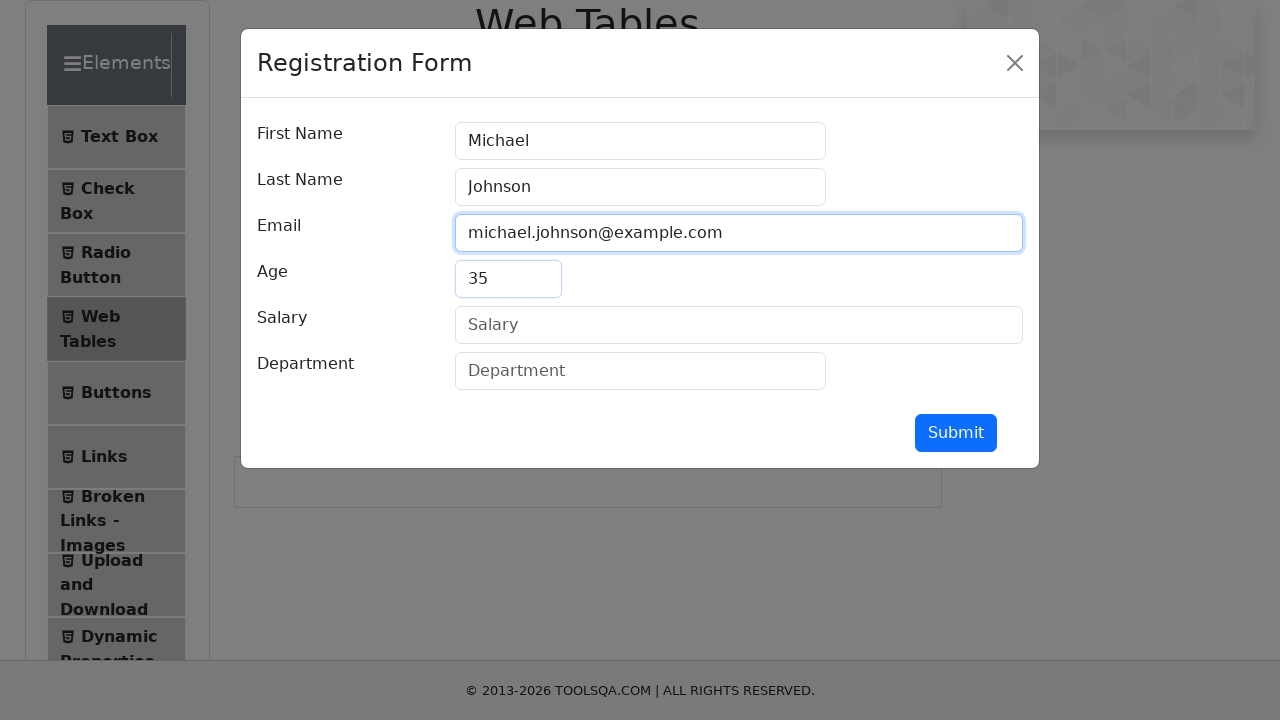

Filled in salary as '75000' on #salary
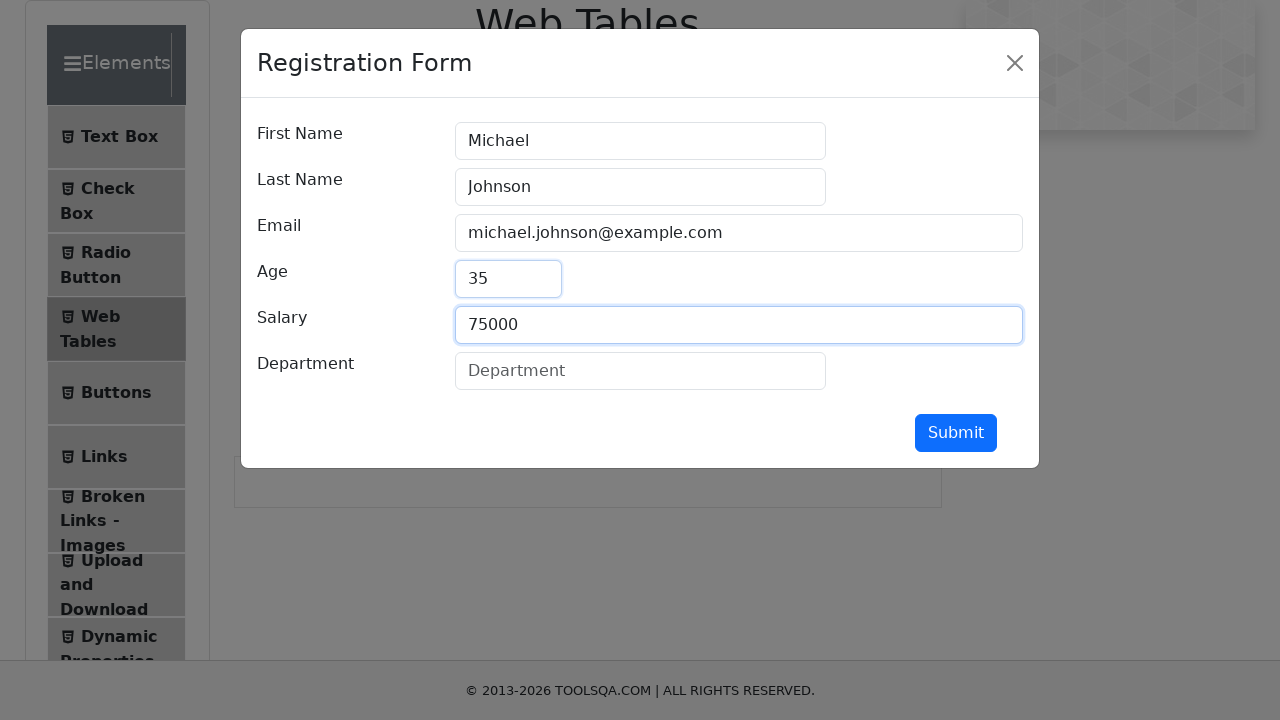

Filled in department as 'Engineering' on #department
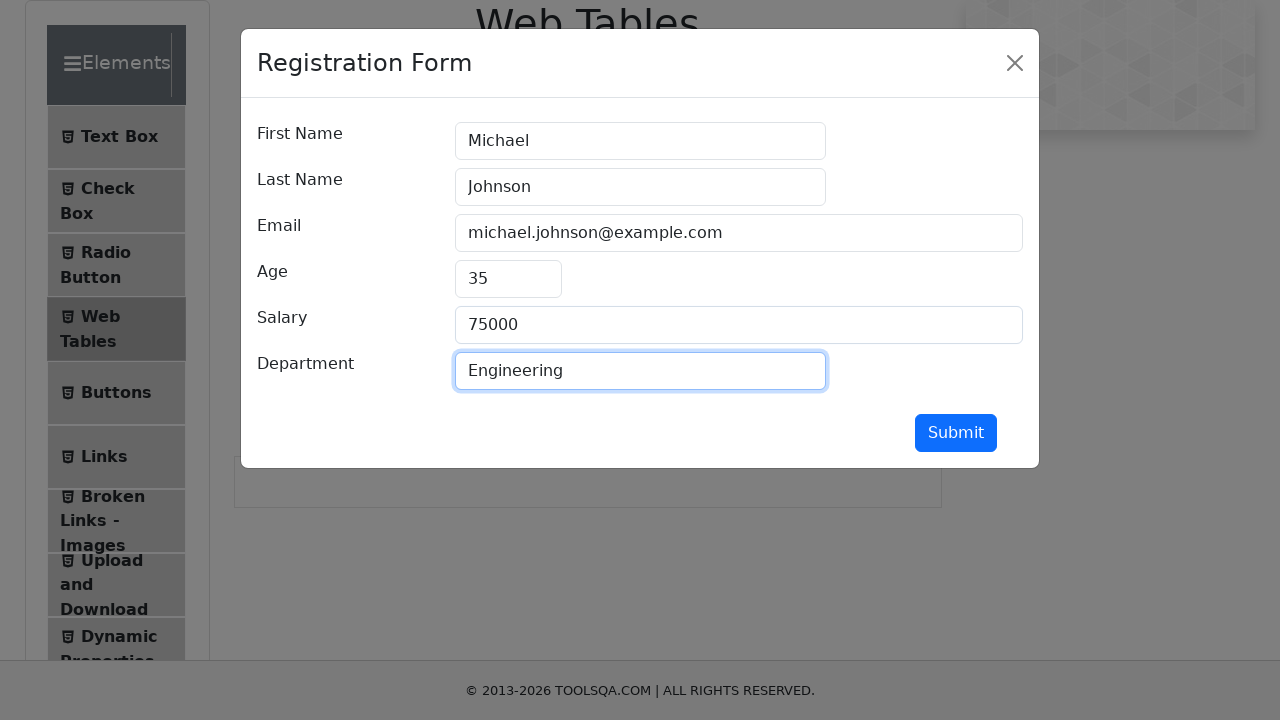

Clicked submit button to add new record to web table at (956, 433) on #submit
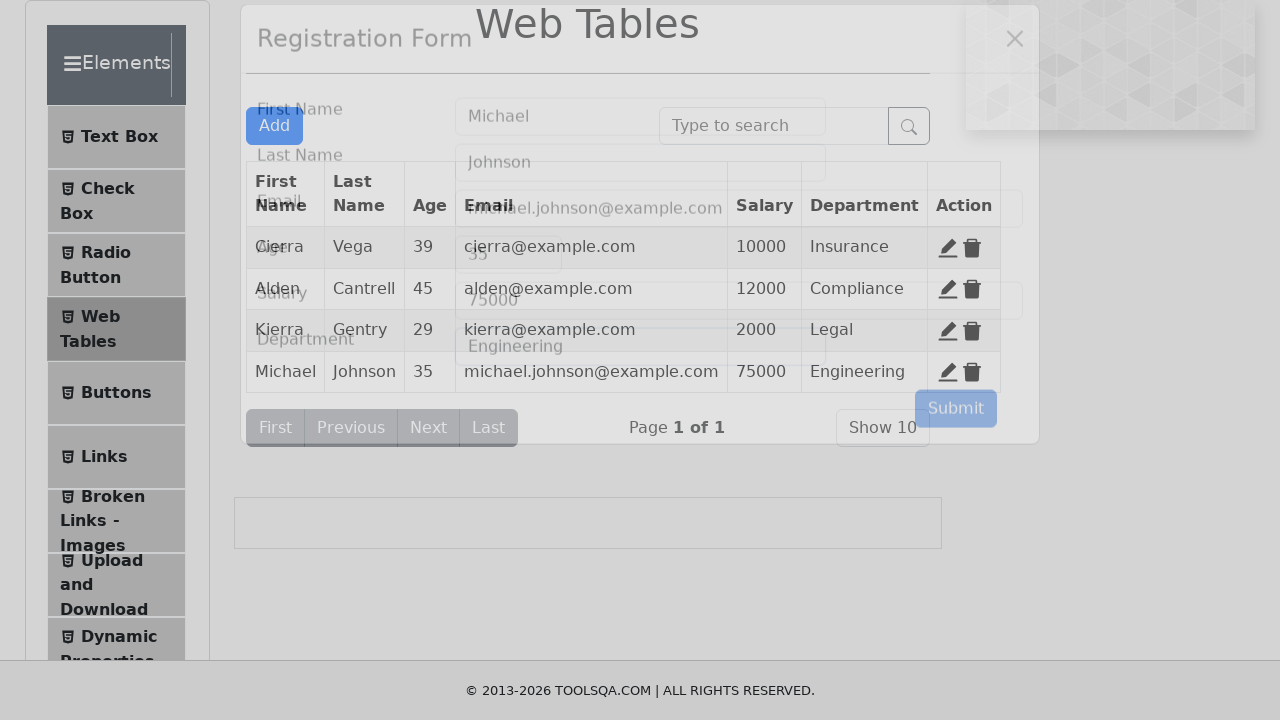

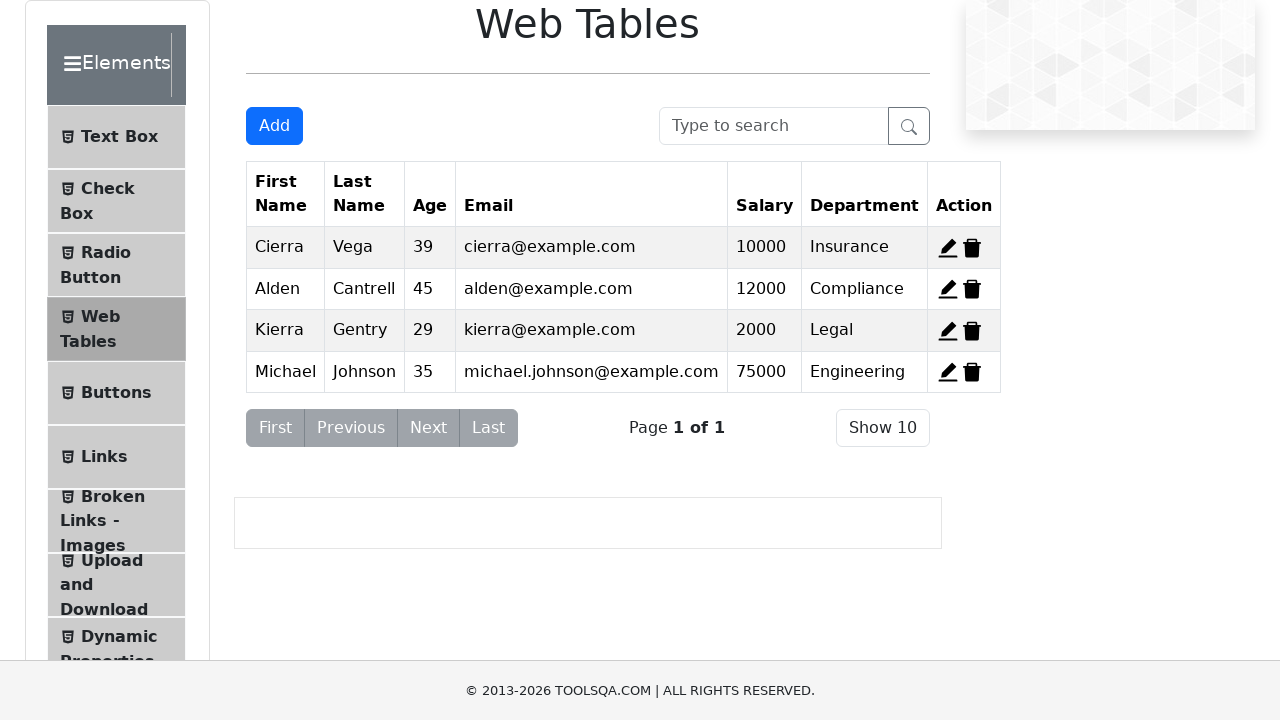